Navigates to the Team page and verifies all three creator names are present

Starting URL: http://www.99-bottles-of-beer.net/

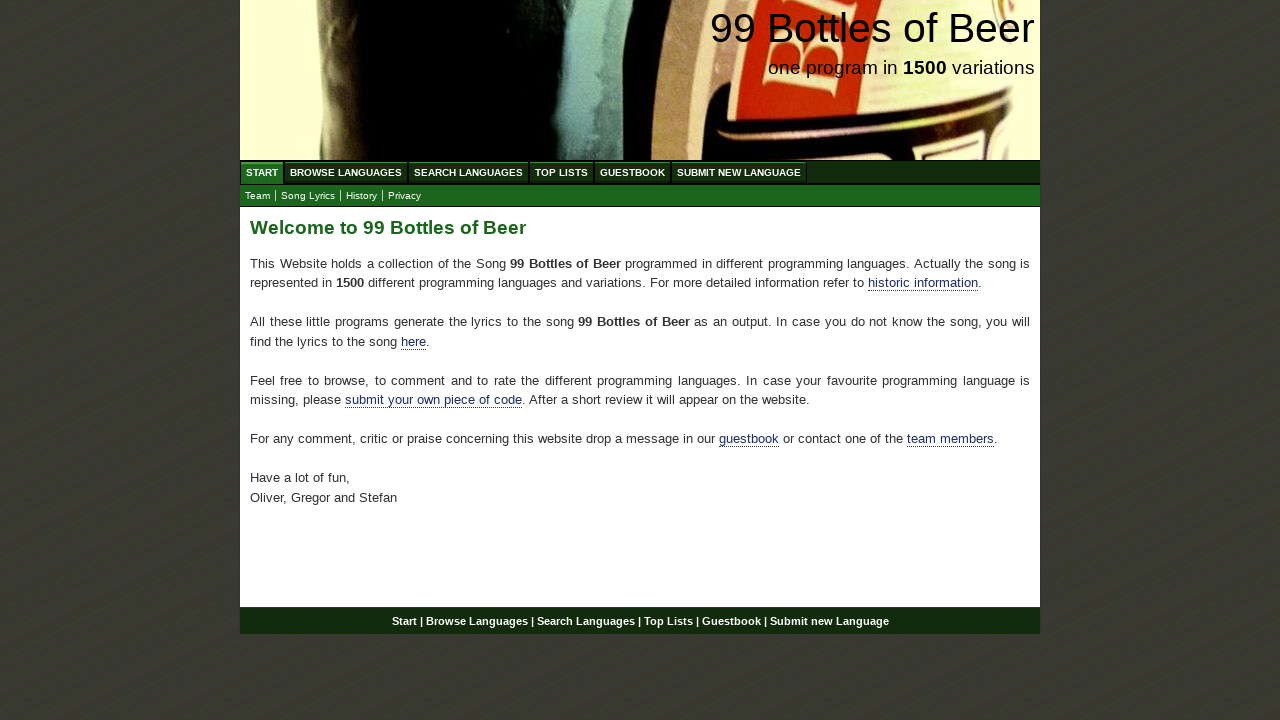

Clicked on Team submenu link at (258, 196) on #submenu a[href='team.html']
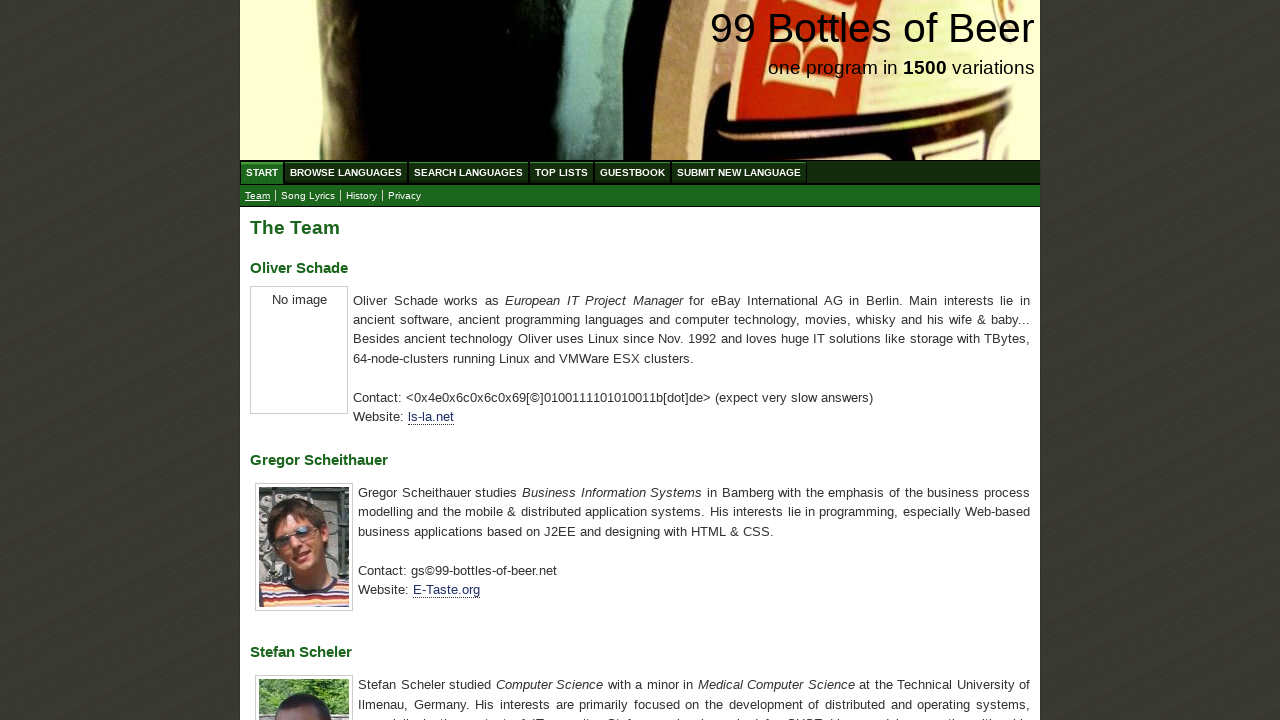

Waited for all three team member headings to load
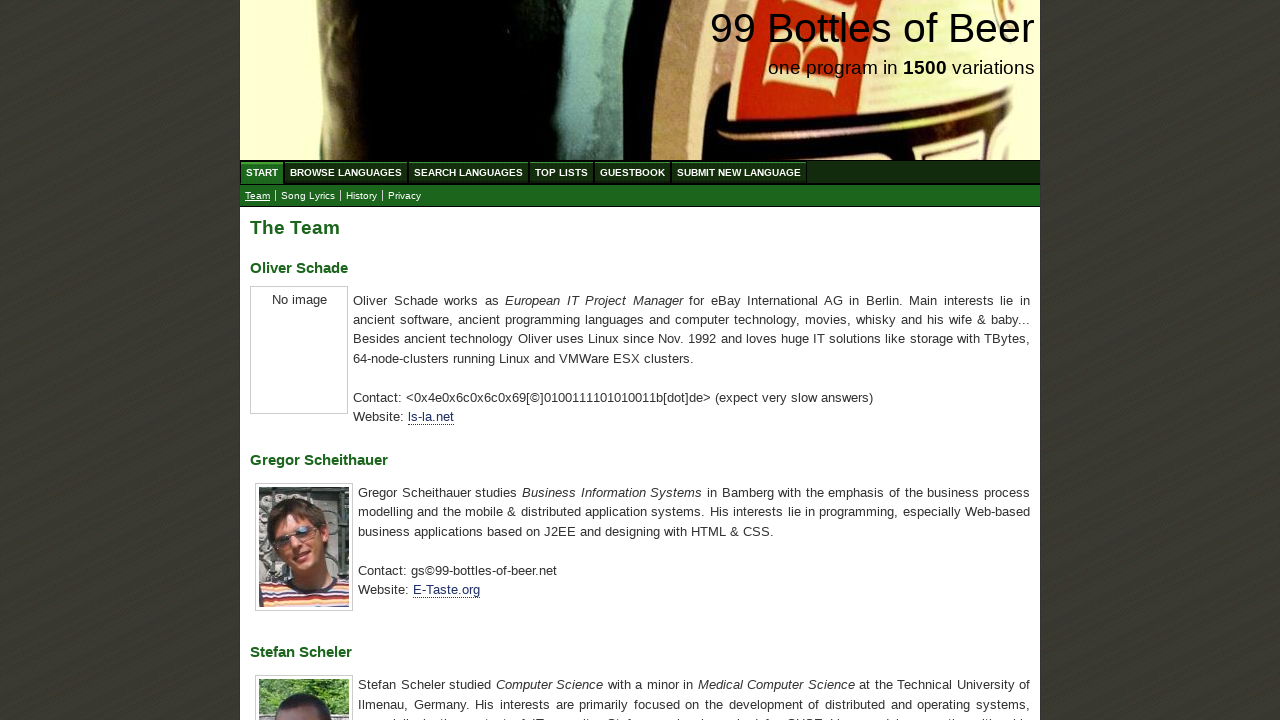

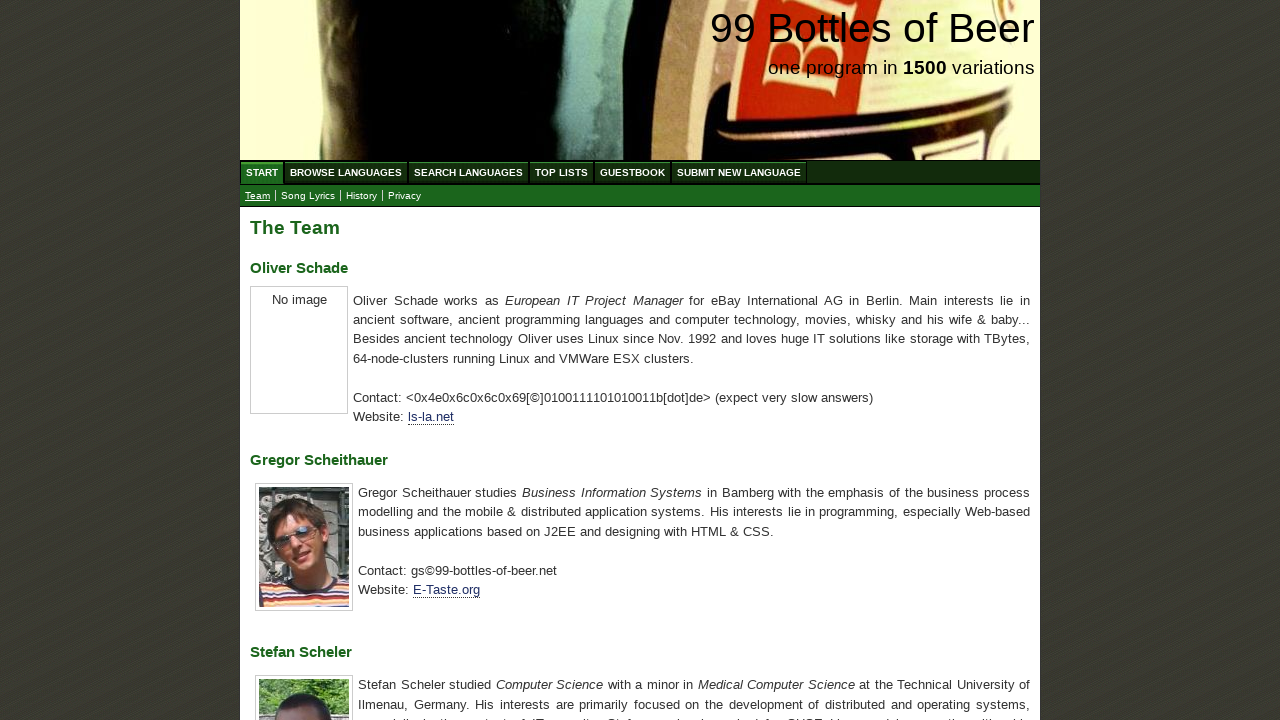